Tests file upload functionality by uploading a file and submitting the form

Starting URL: https://bonigarcia.dev/selenium-webdriver-java/web-form.html

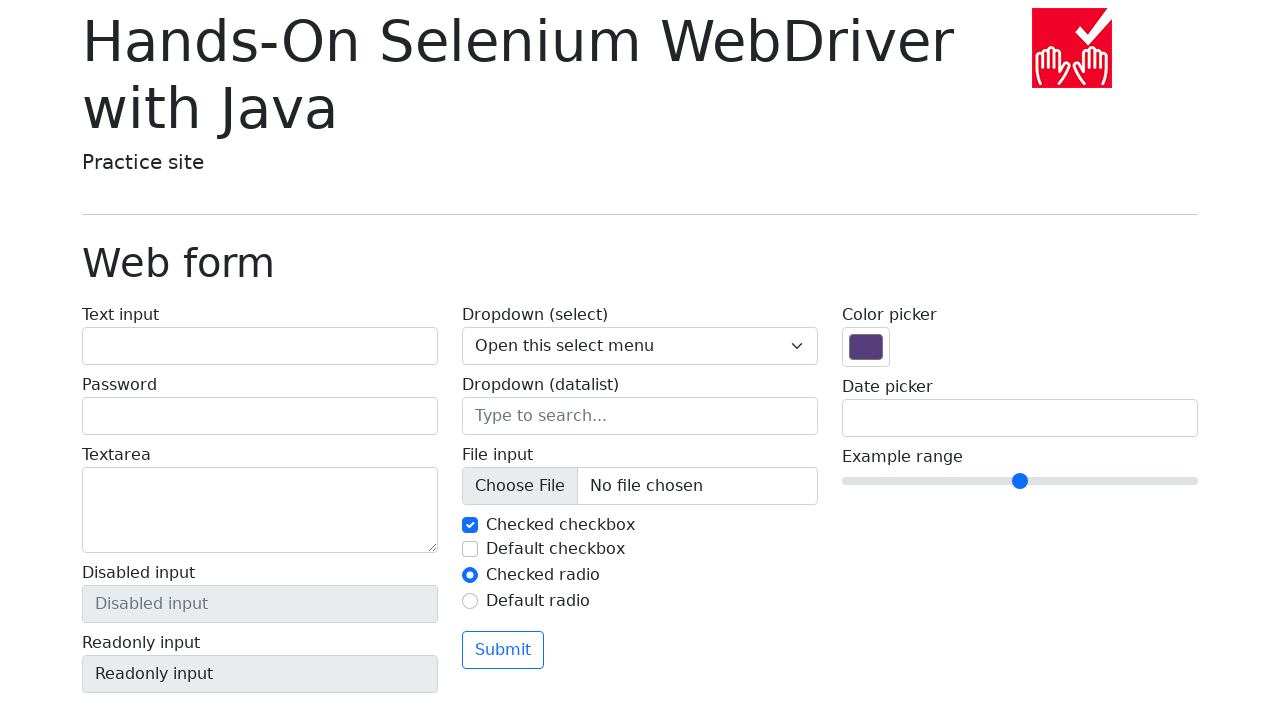

Created temporary test file with content
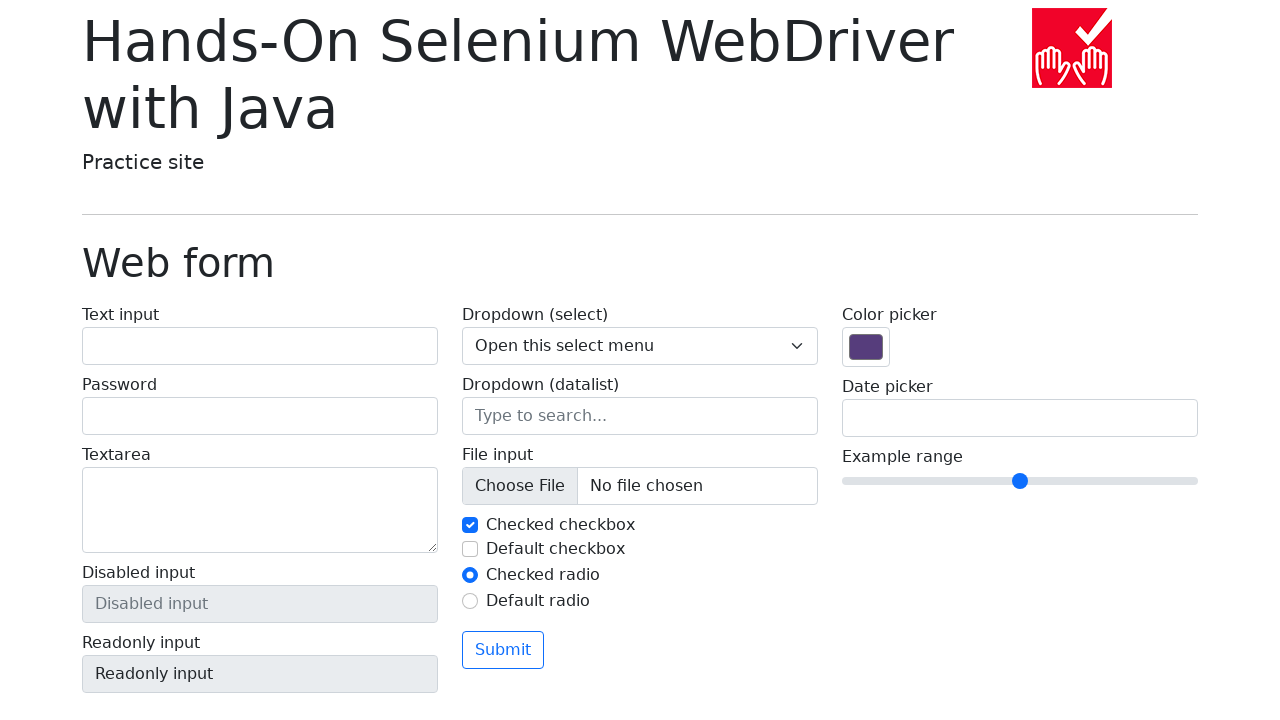

Uploaded test file via file input field
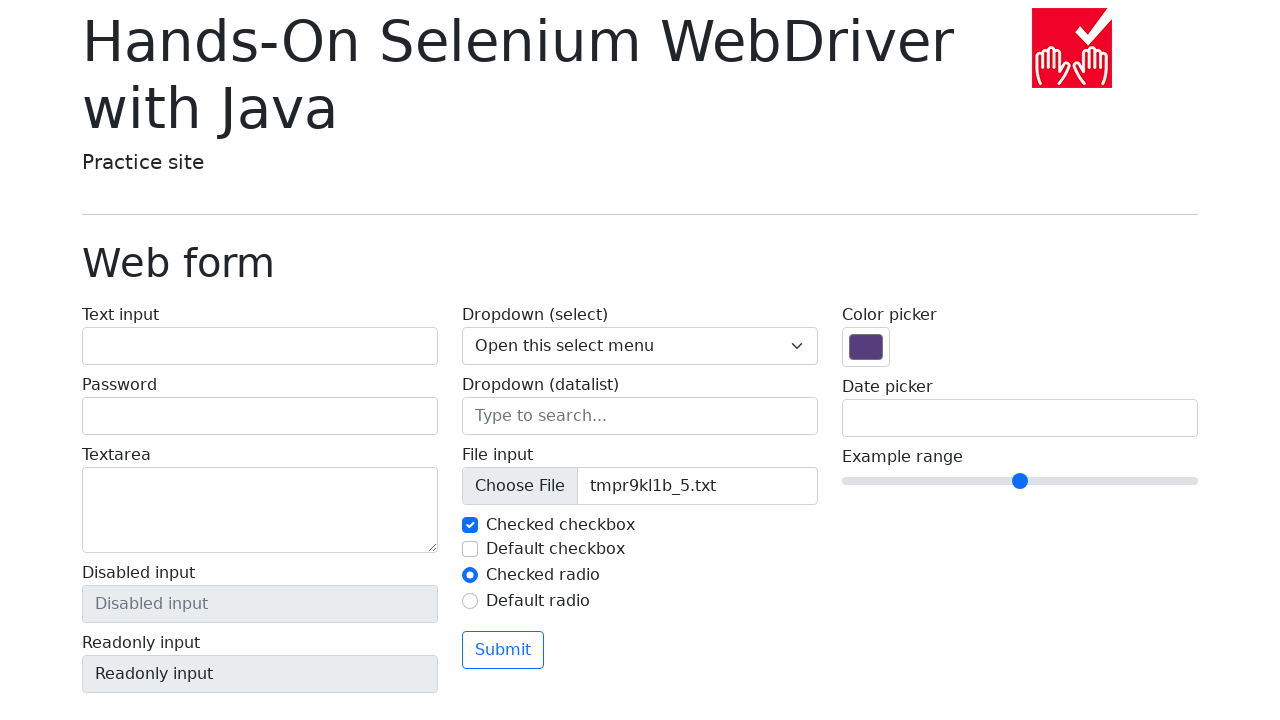

Clicked Submit button to submit form with uploaded file at (503, 650) on button:has-text('Submit')
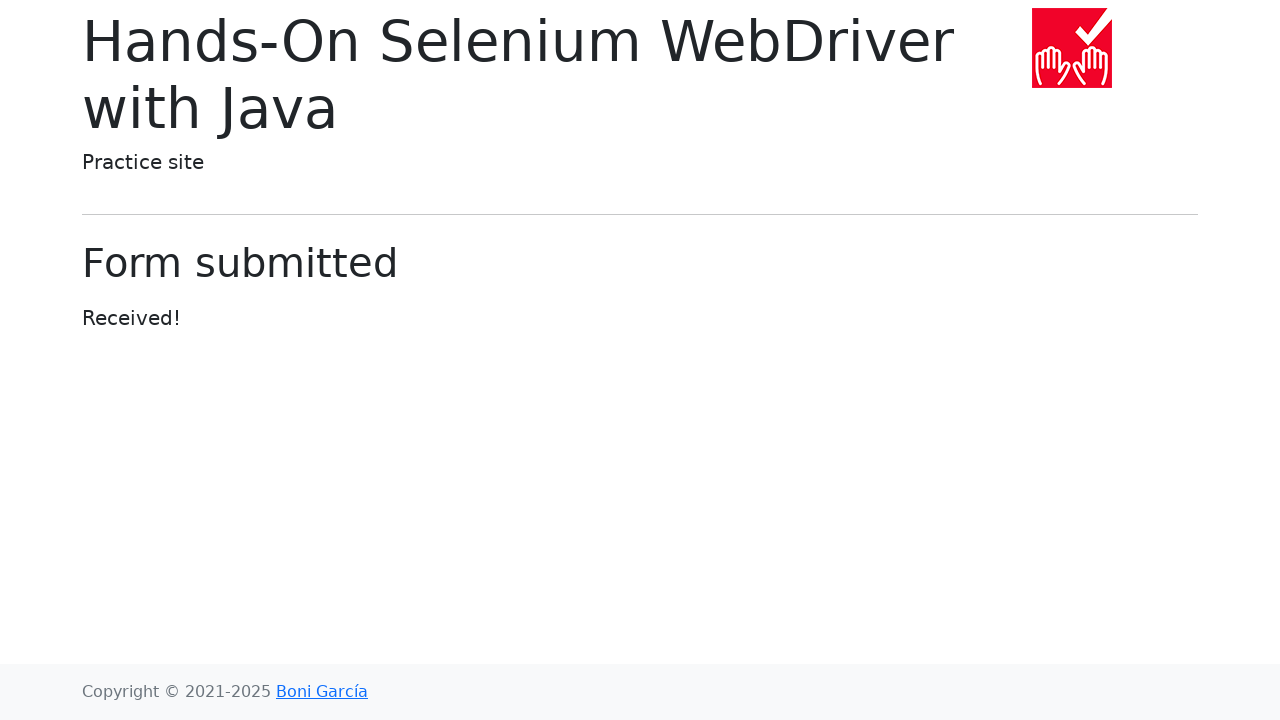

Cleaned up temporary test file
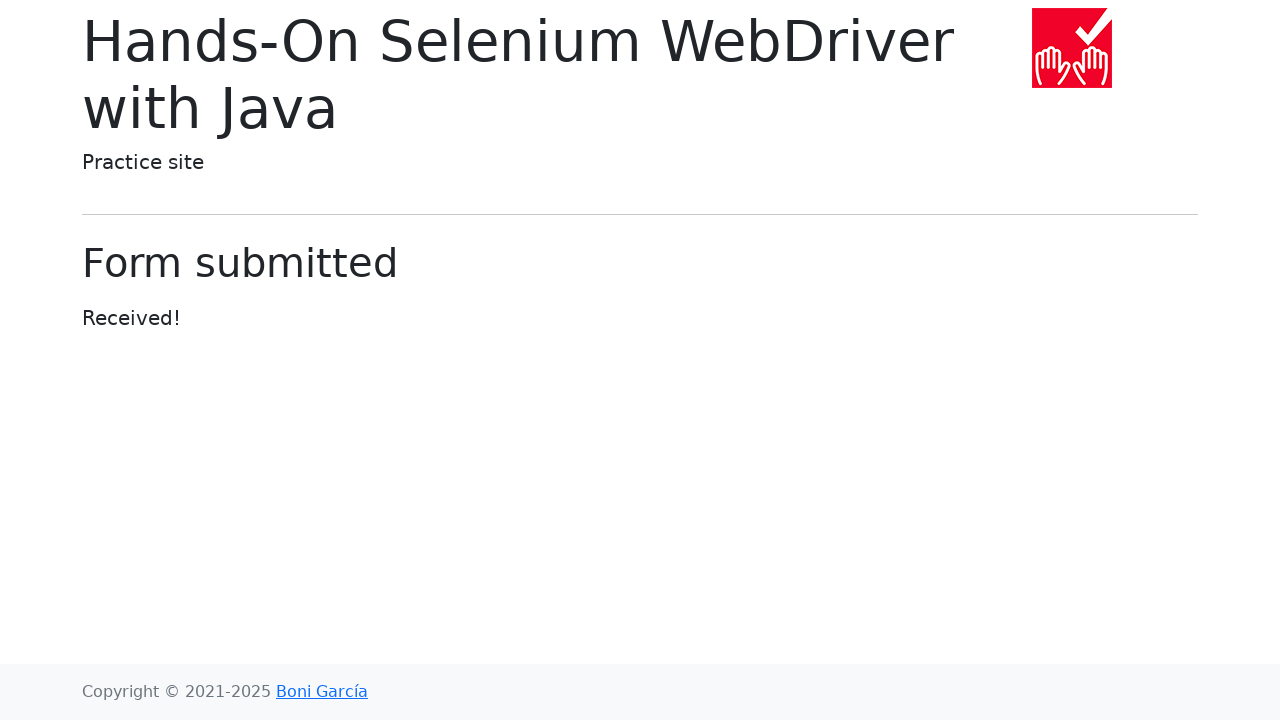

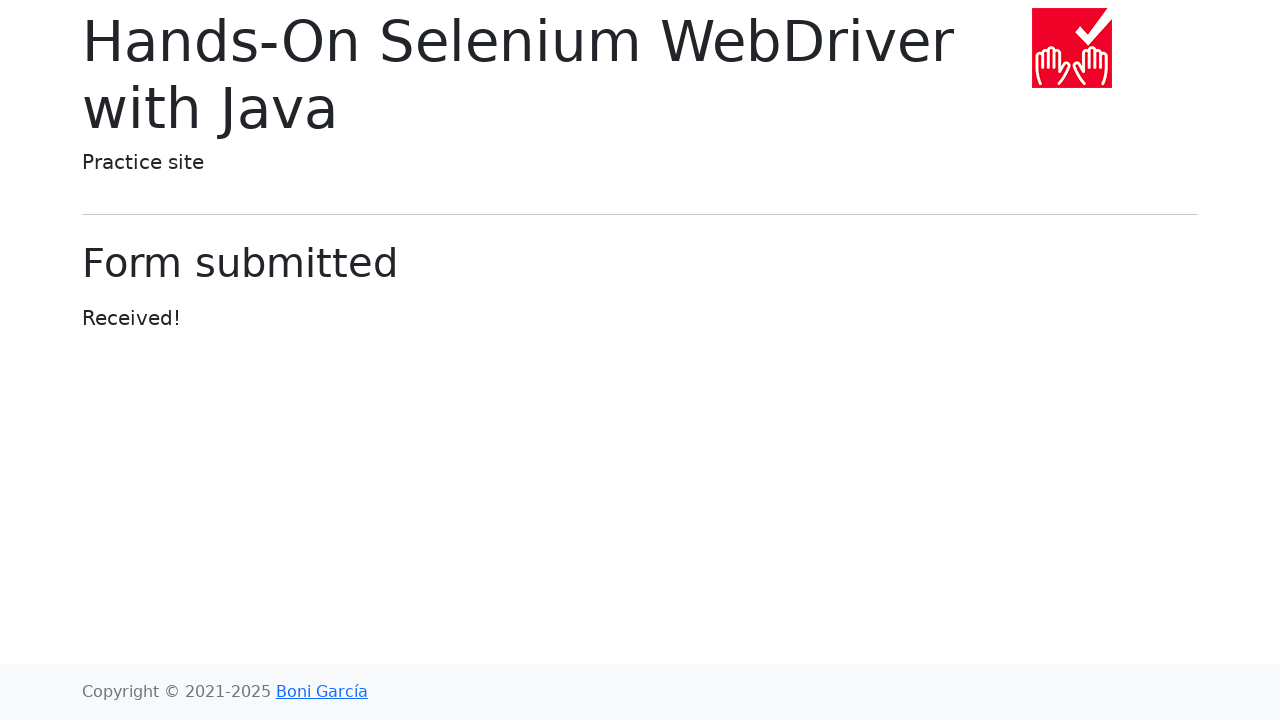